Tests dropdown selection using Playwright's built-in select_option method to choose "Option 1" from the dropdown list.

Starting URL: http://the-internet.herokuapp.com/dropdown

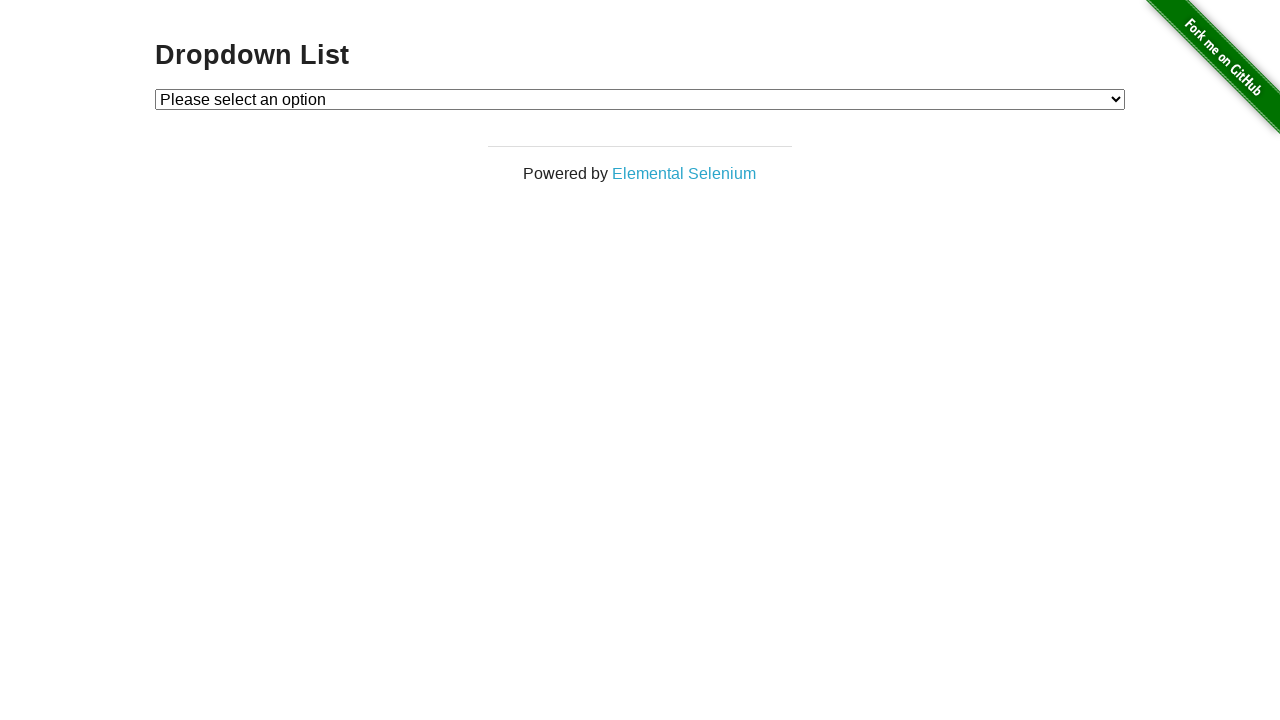

Selected 'Option 1' from the dropdown using select_option method on #dropdown
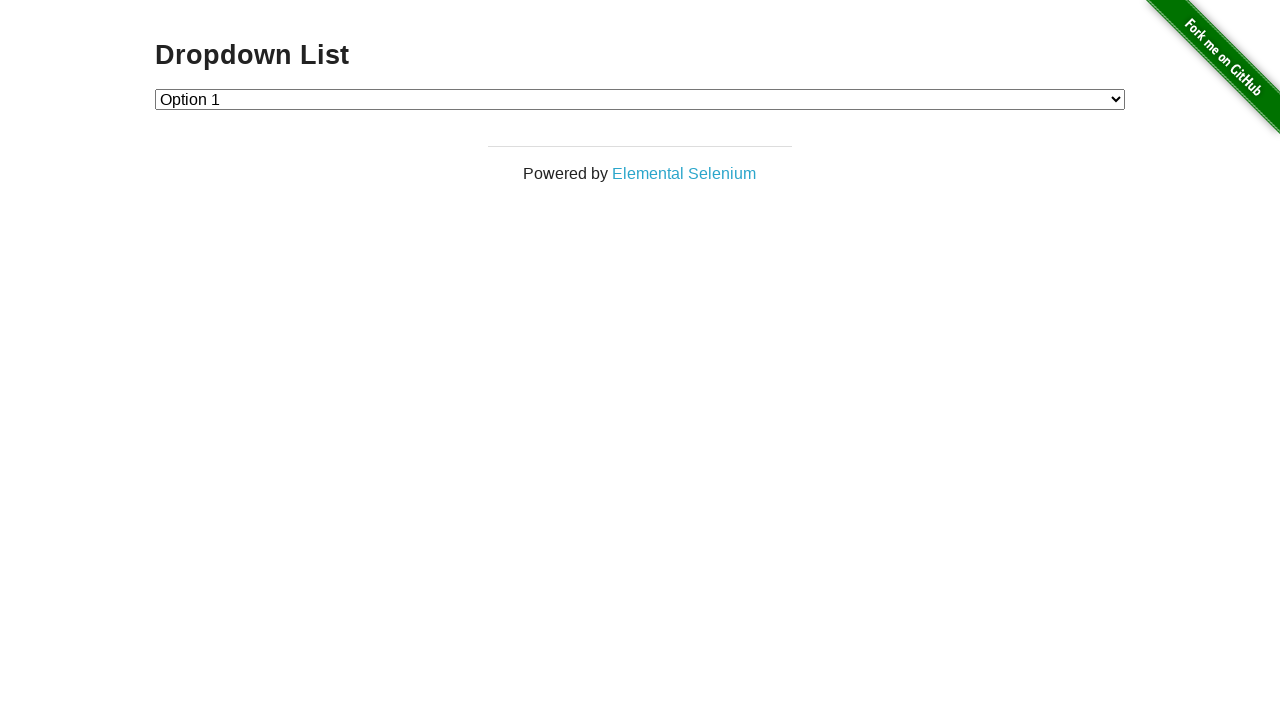

Retrieved the selected dropdown value
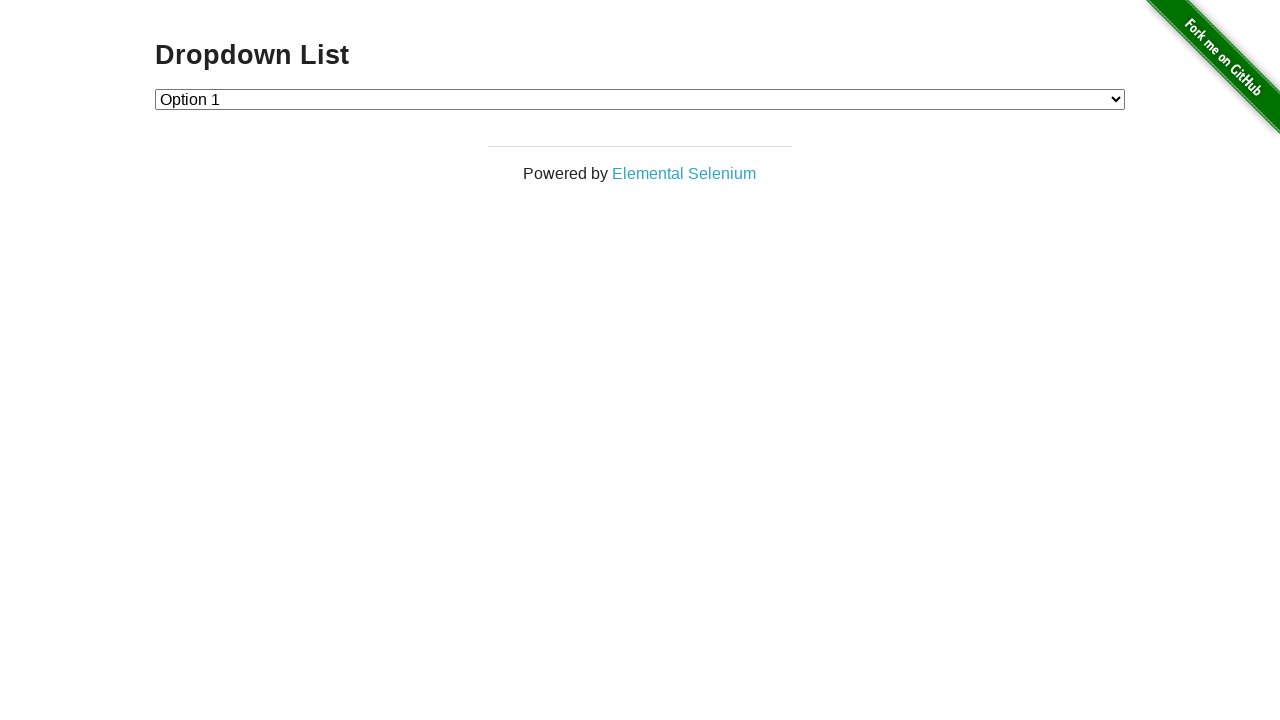

Verified that the selected value is '1' (Option 1)
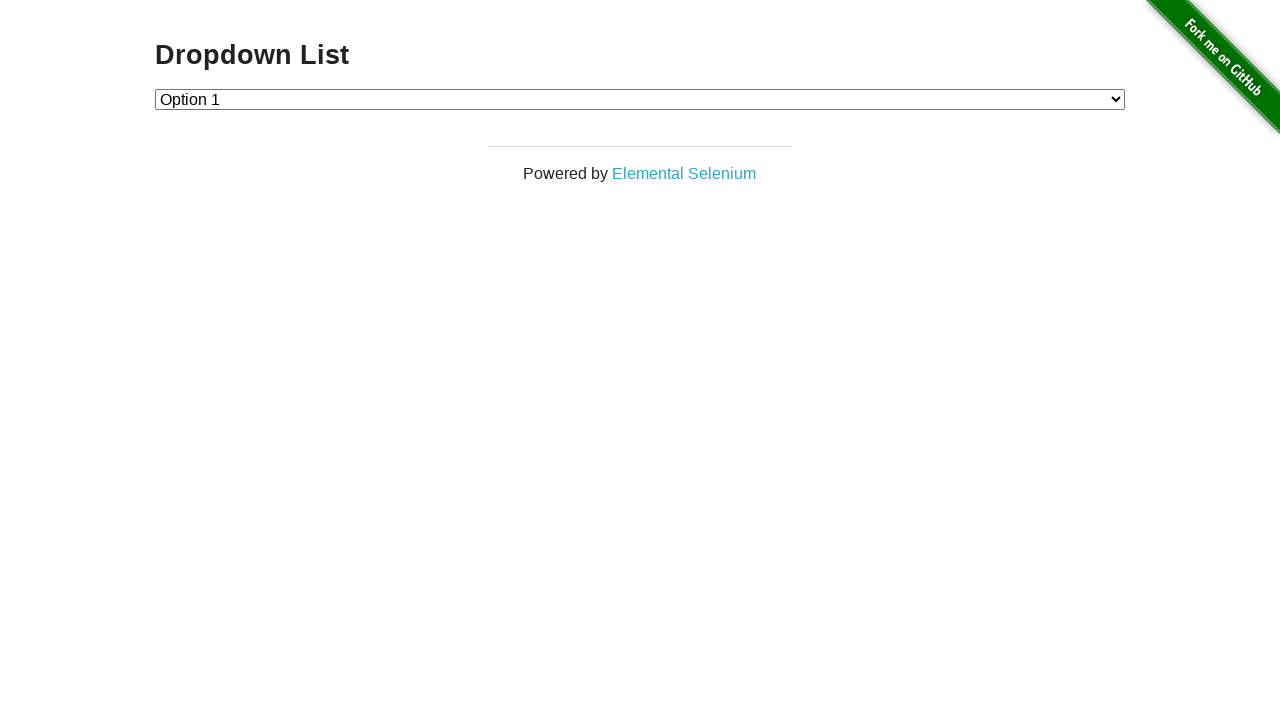

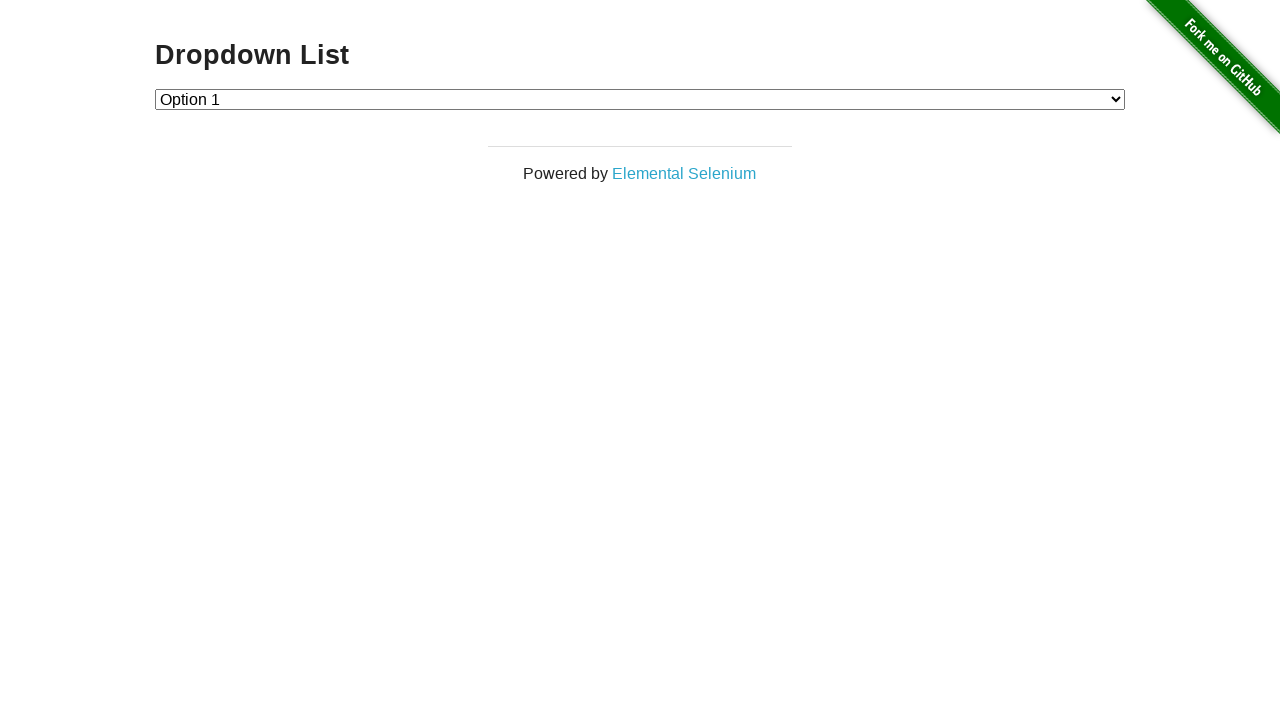